Tests text input functionality by entering text into a field and clicking a button to update its text

Starting URL: http://uitestingplayground.com/textinput

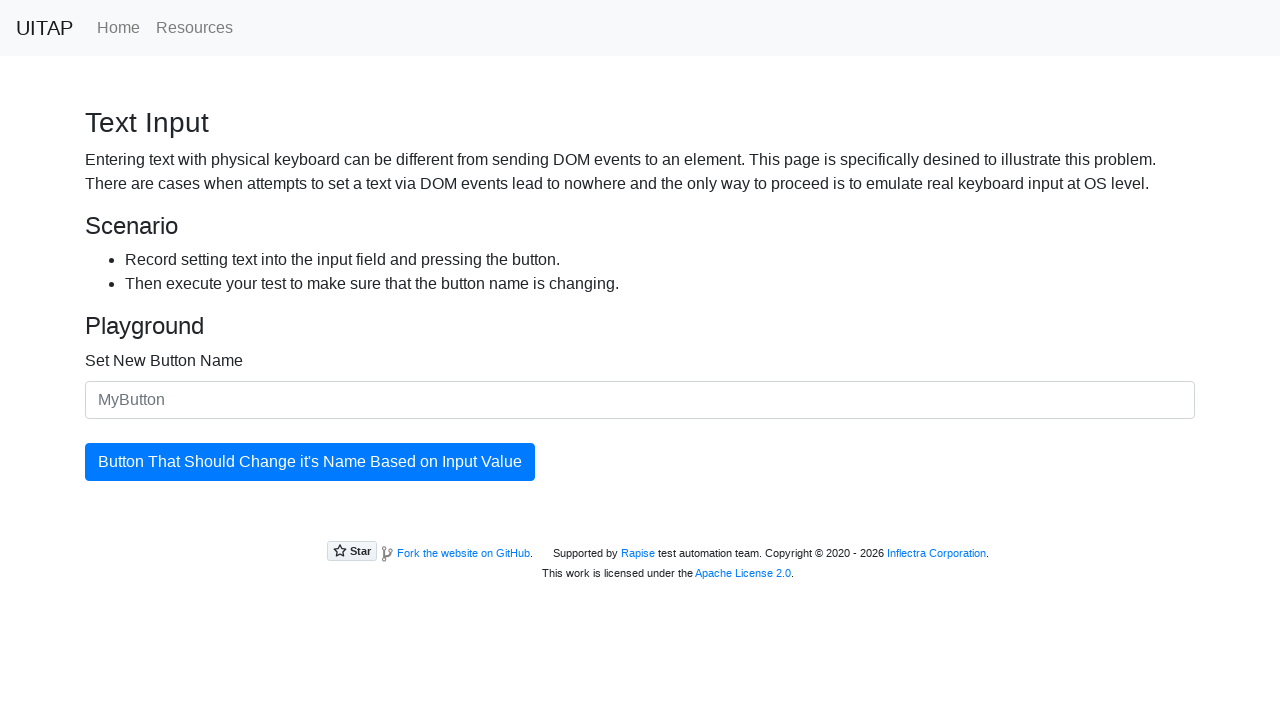

Filled text input field with 'SkyPro' on #newButtonName
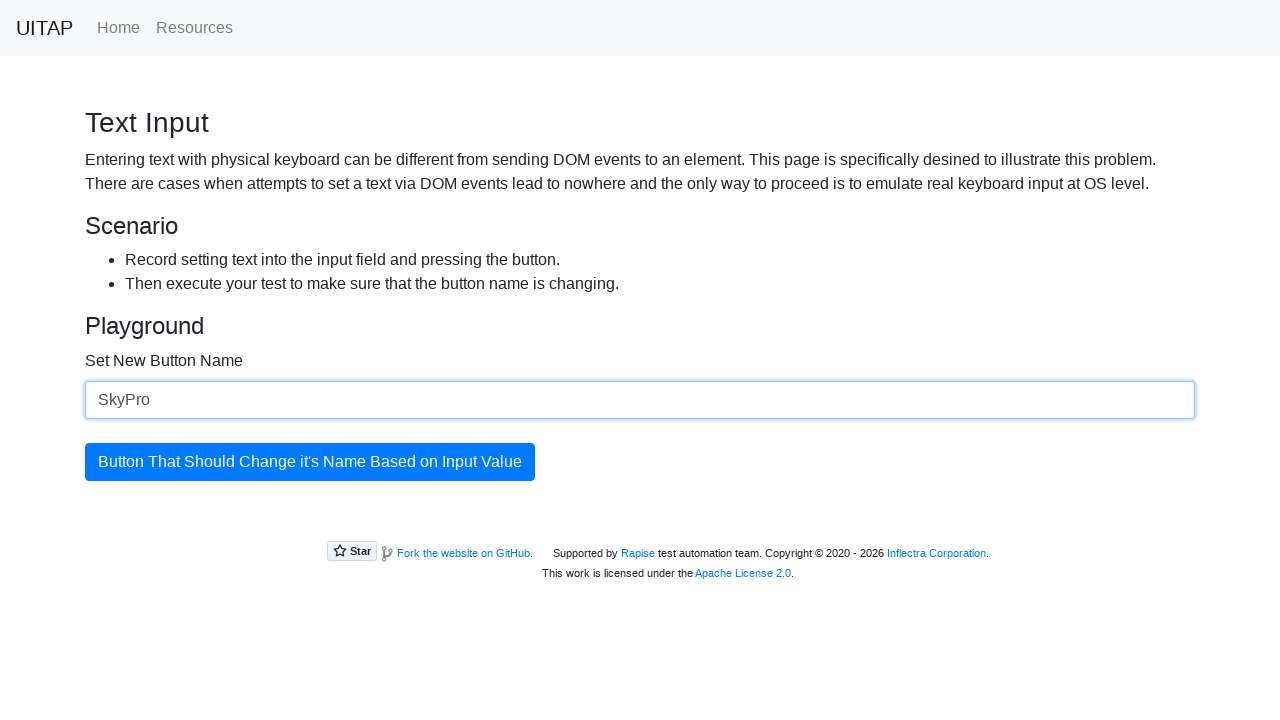

Clicked the updating button to apply text change at (310, 462) on #updatingButton
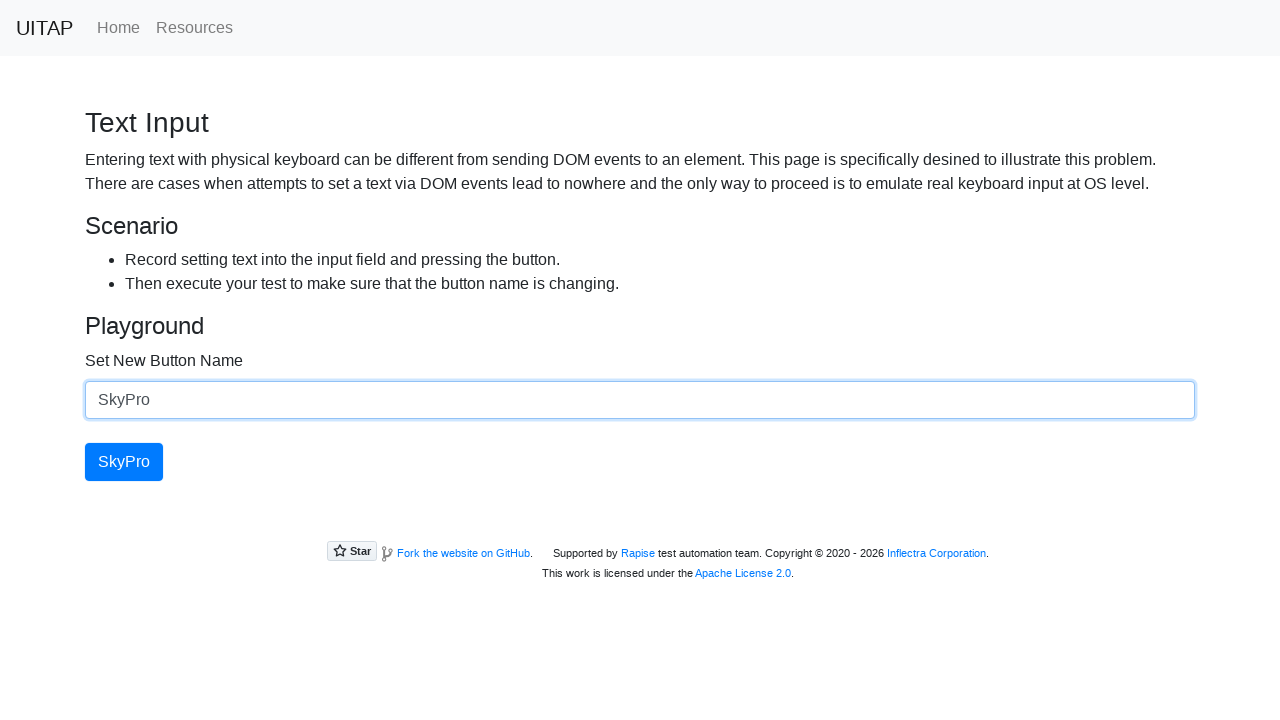

Retrieved updated button text content
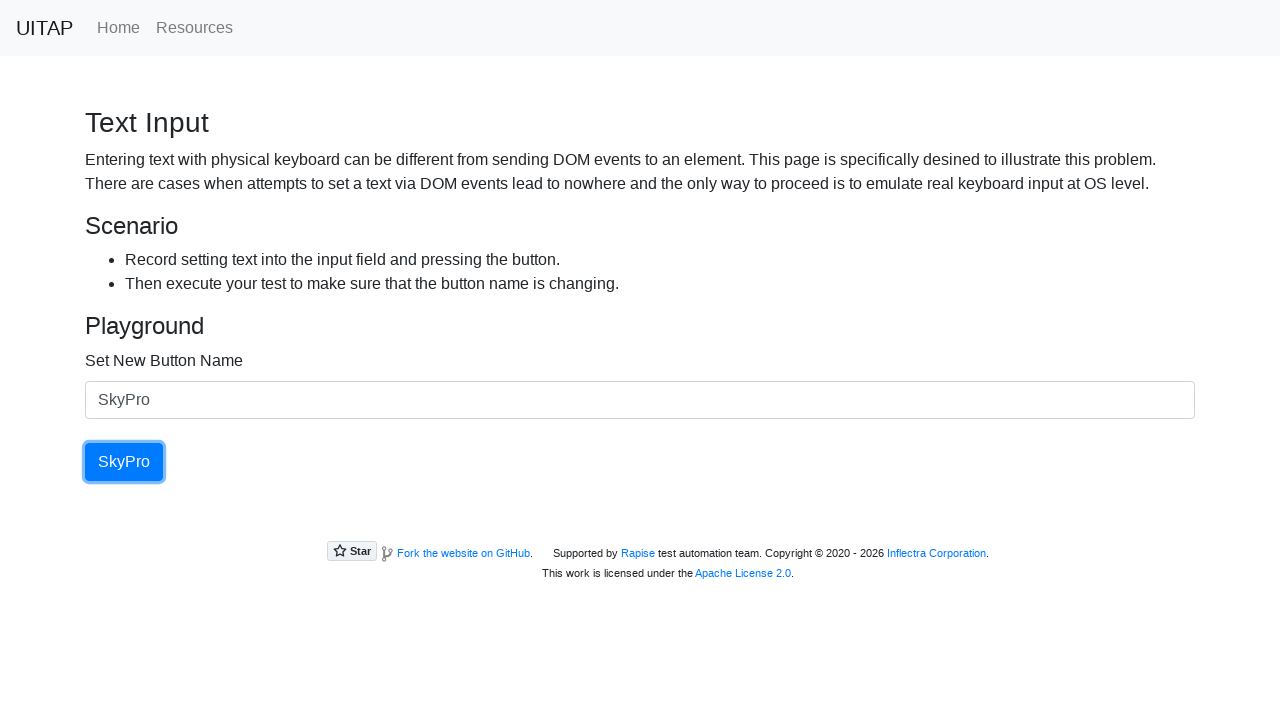

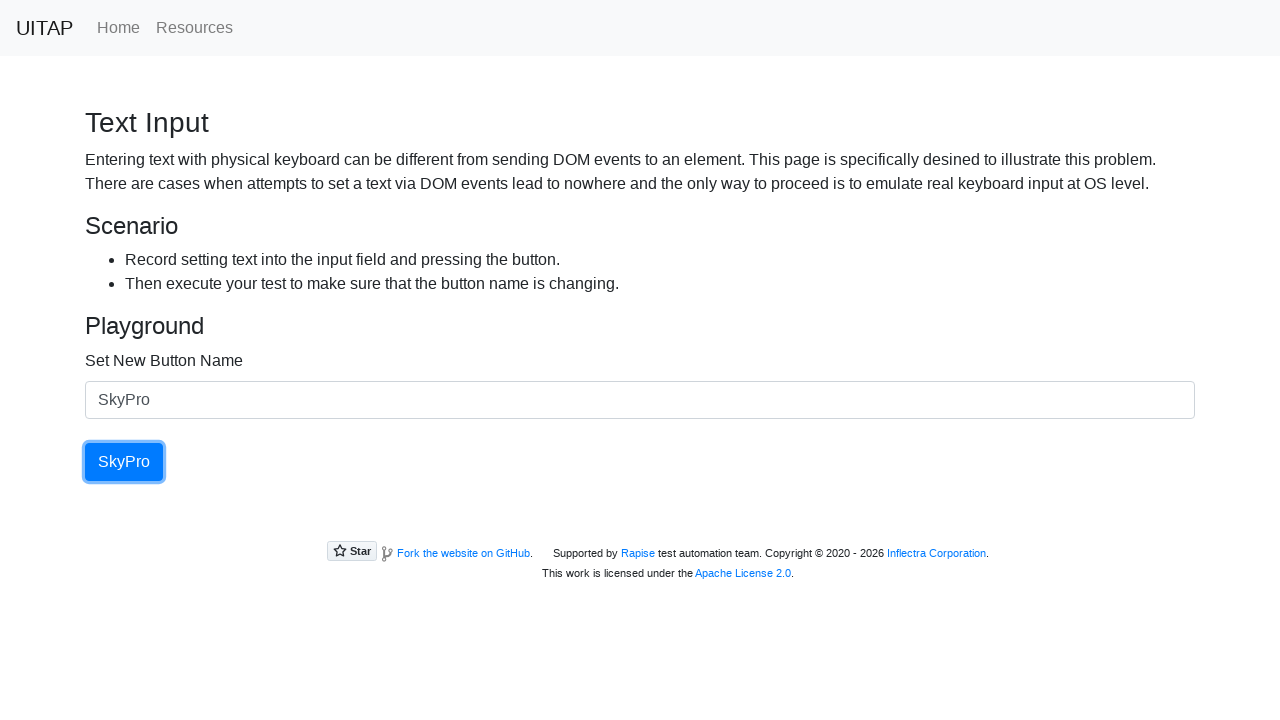